Tests table filtering functionality by searching for "Rice" and verifying filtered results are displayed

Starting URL: https://rahulshettyacademy.com/seleniumPractise/#/offers

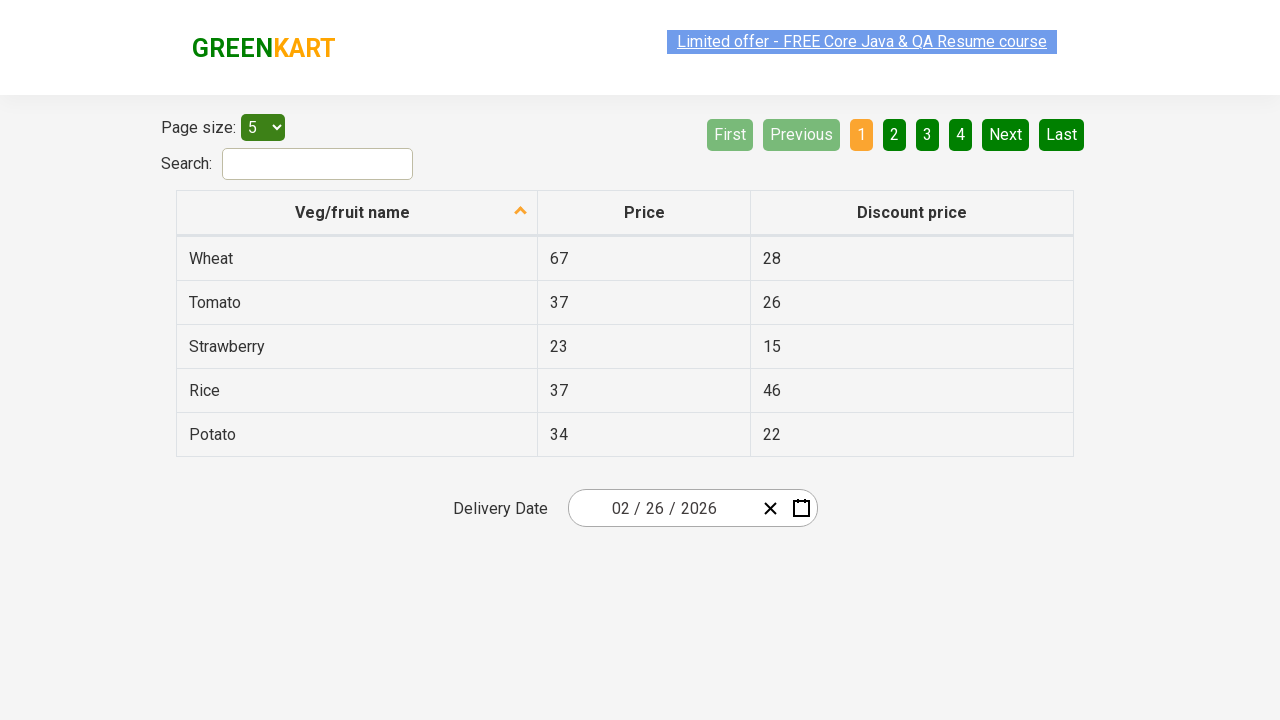

Entered 'Rice' in the search field on #search-field
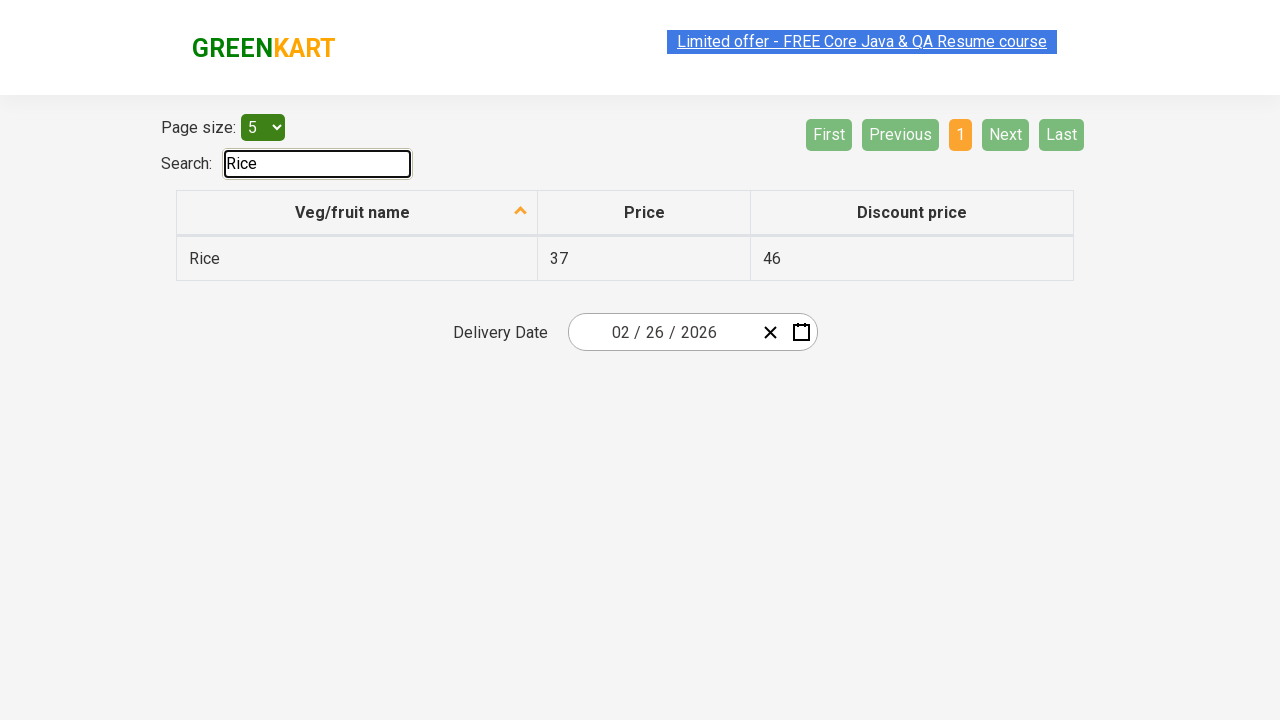

Filtered table results loaded and became visible
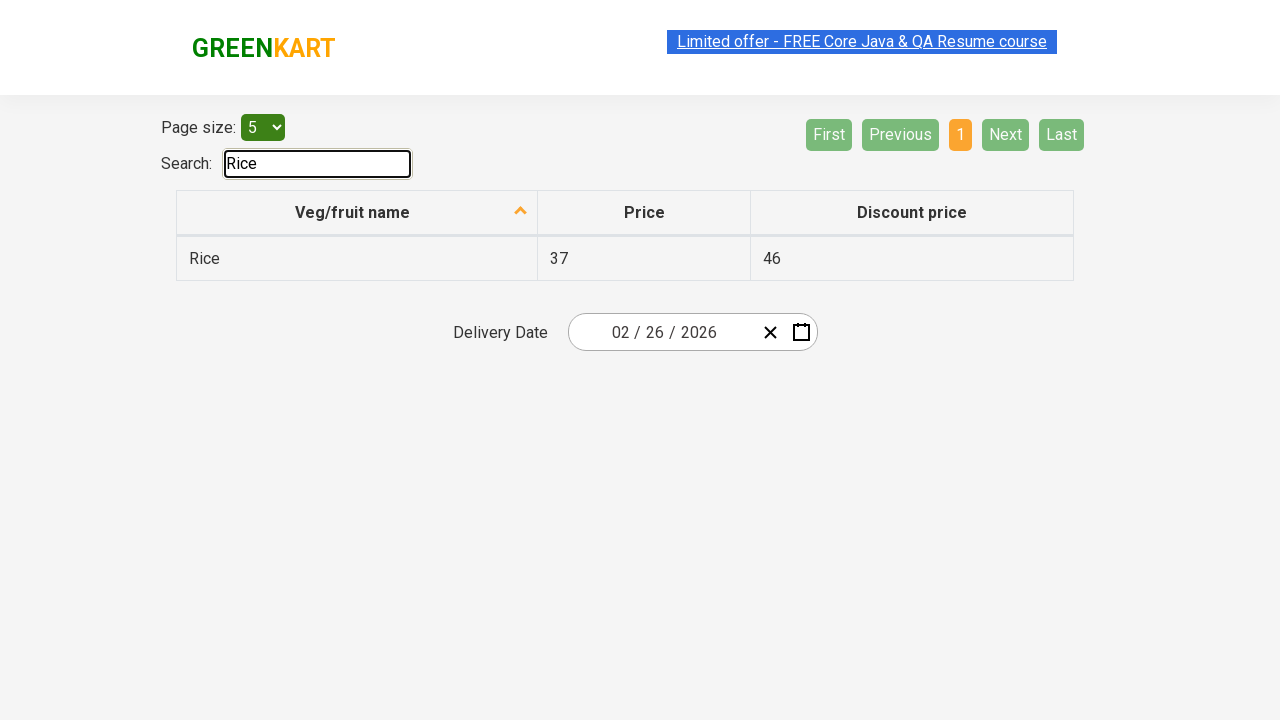

Retrieved all filtered table cell elements
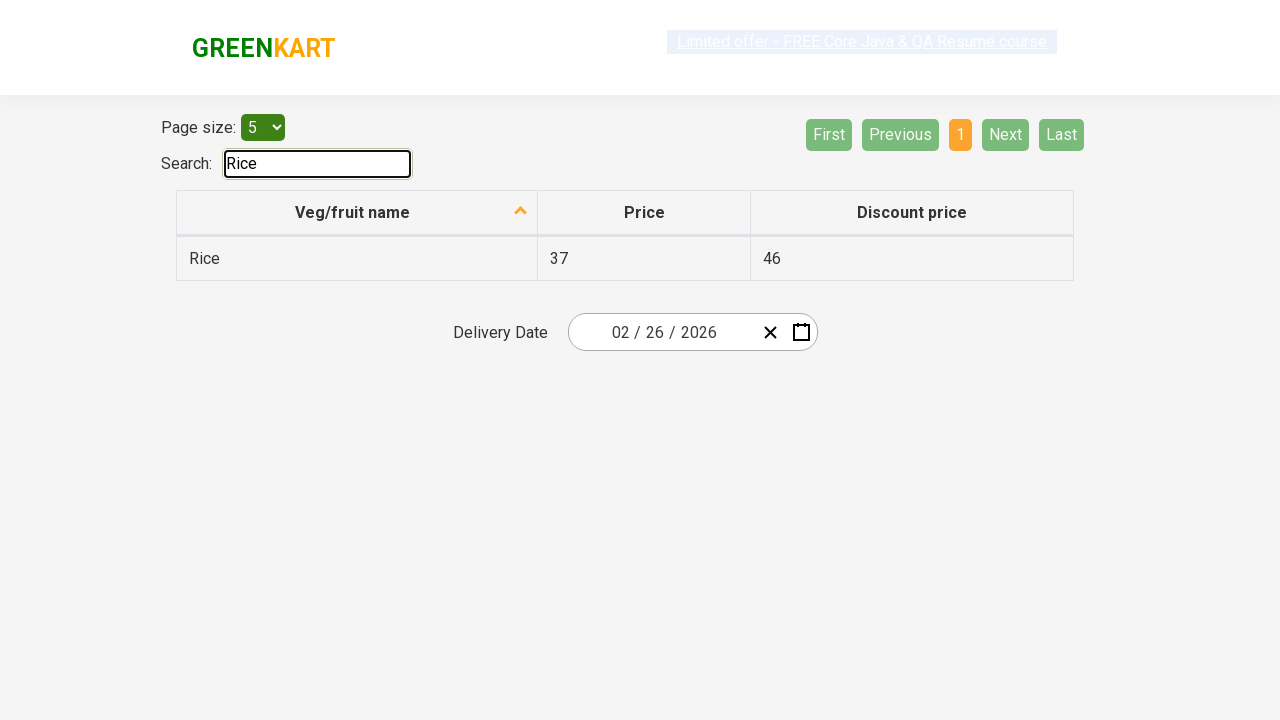

Verified filtered results - found 1 items containing 'Rice'
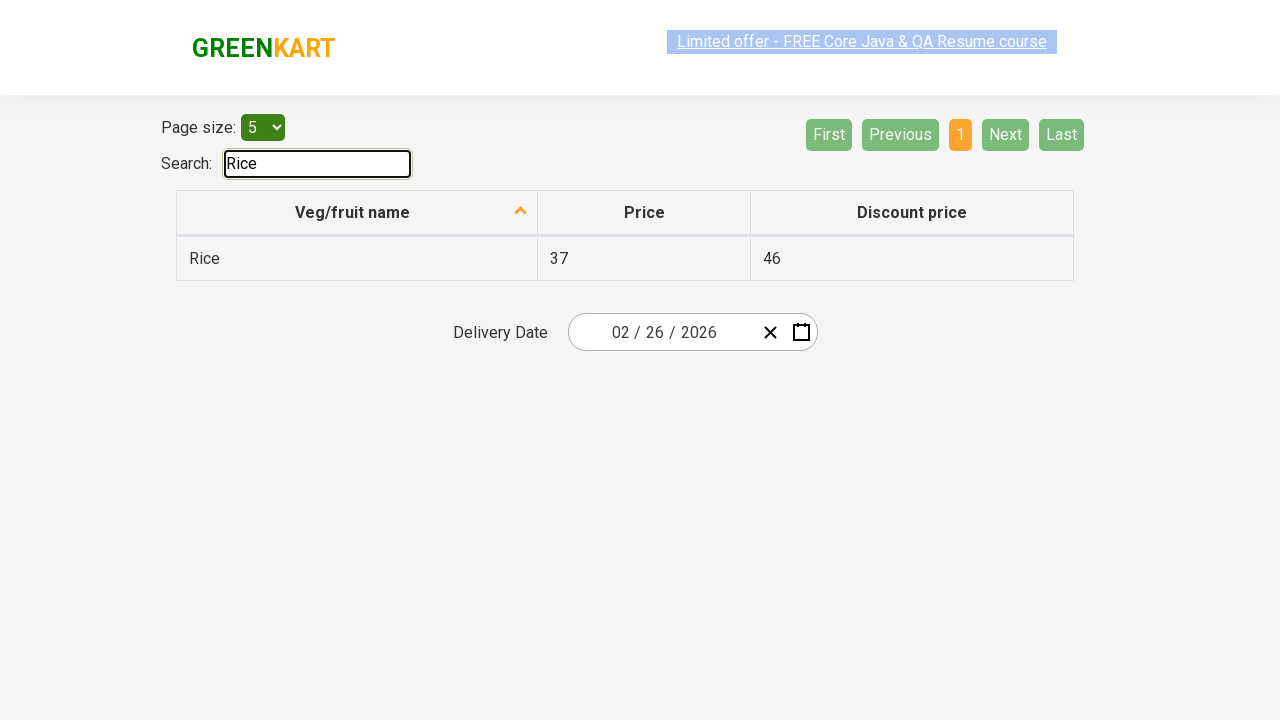

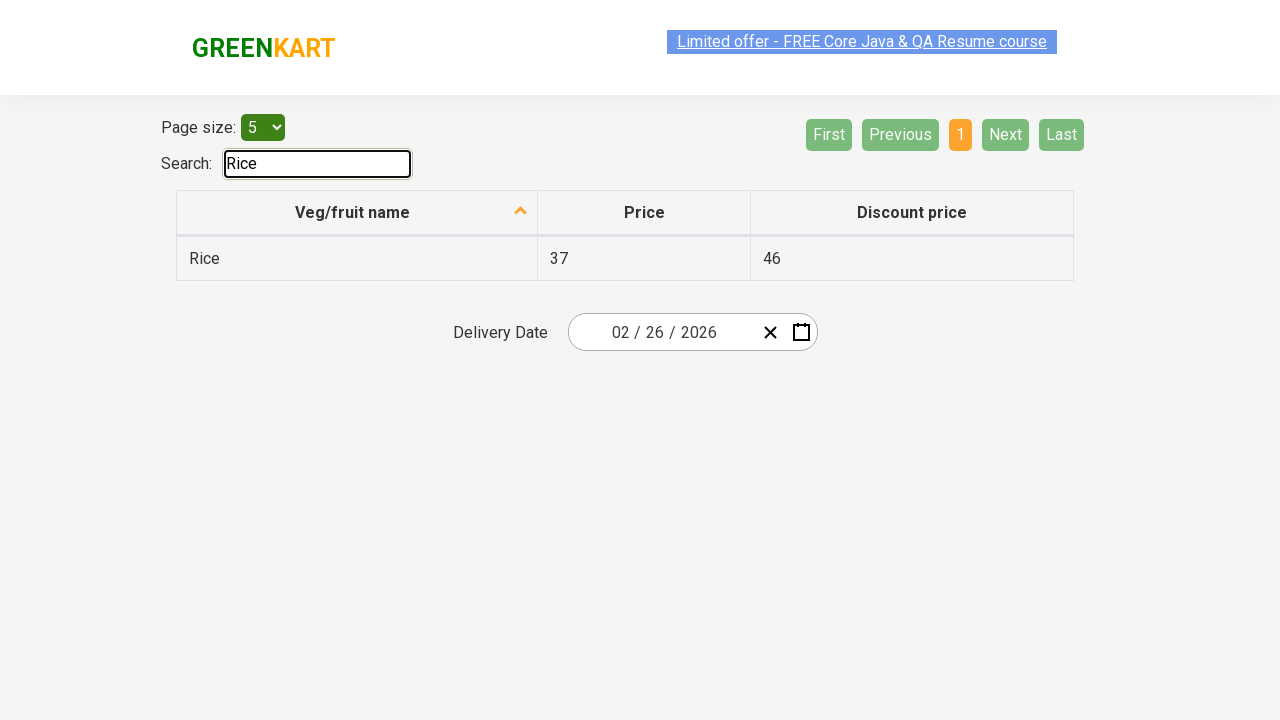